Tests alert popup handling by clicking a button that triggers an alert and then accepting it

Starting URL: http://artoftesting.com/sampleSiteForSelenium.html

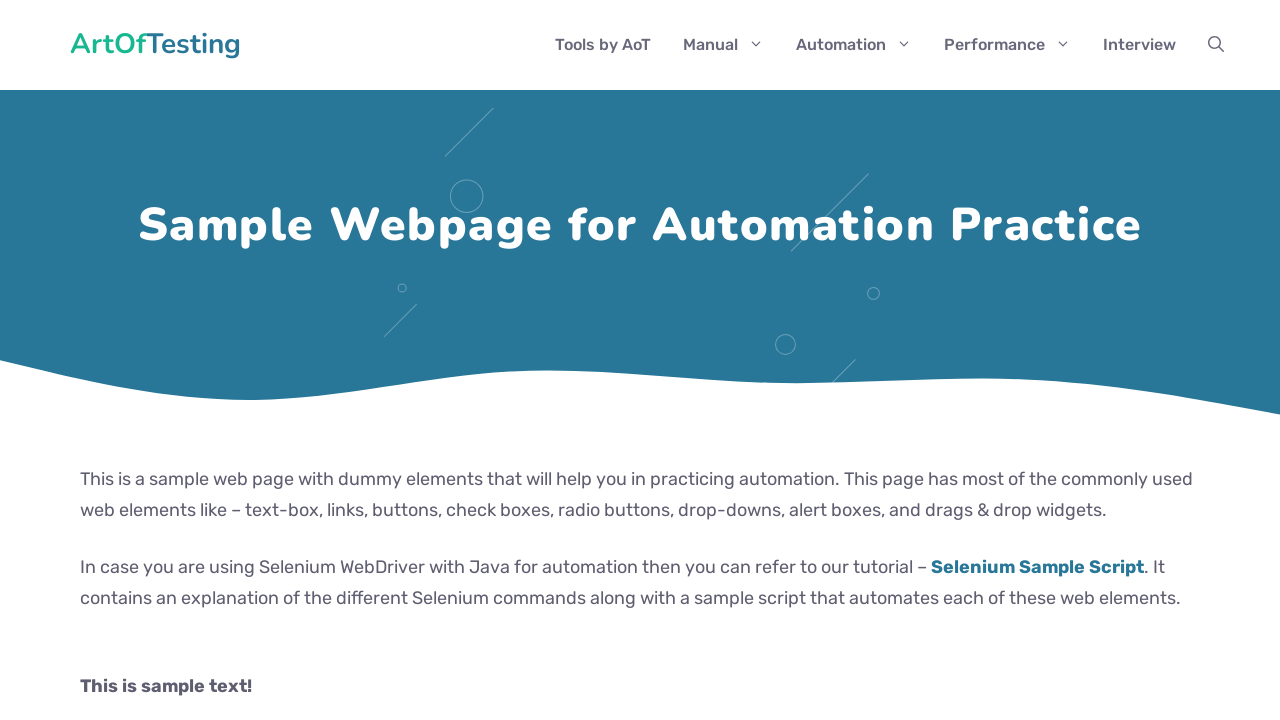

Clicked button to trigger alert popup at (180, 361) on #AlertBox>button
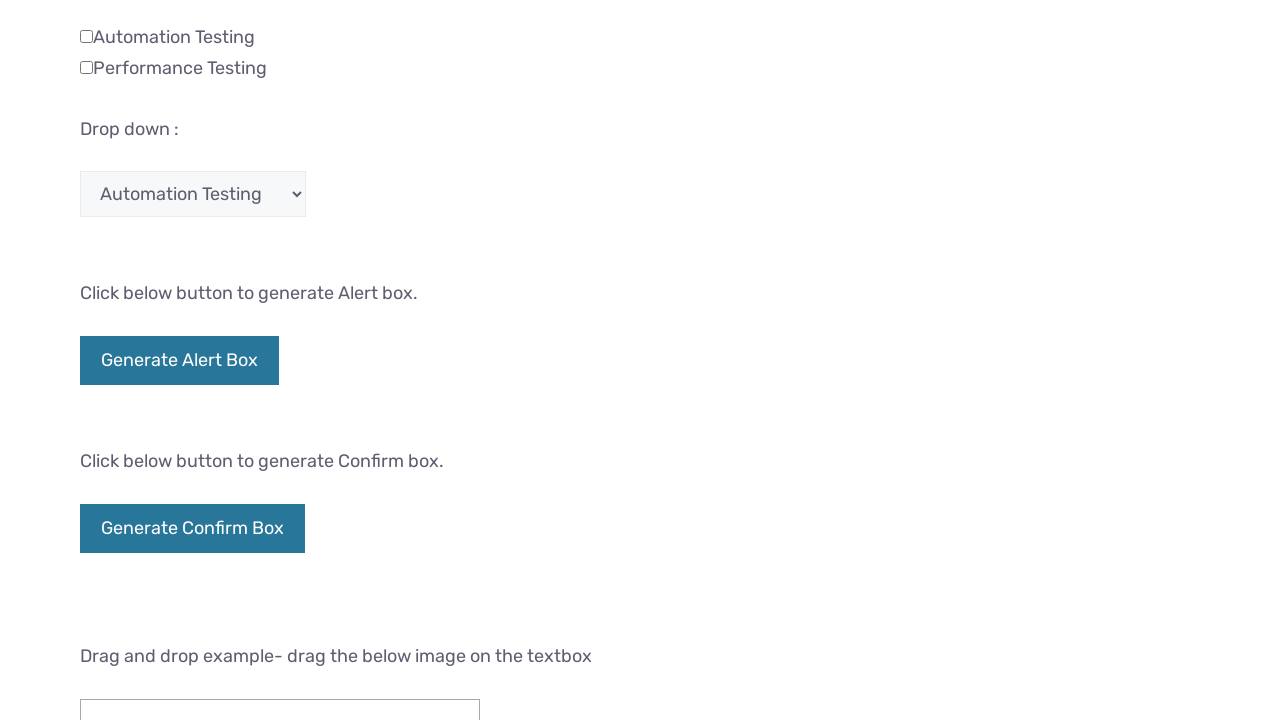

Set up alert dialog handler to accept alerts
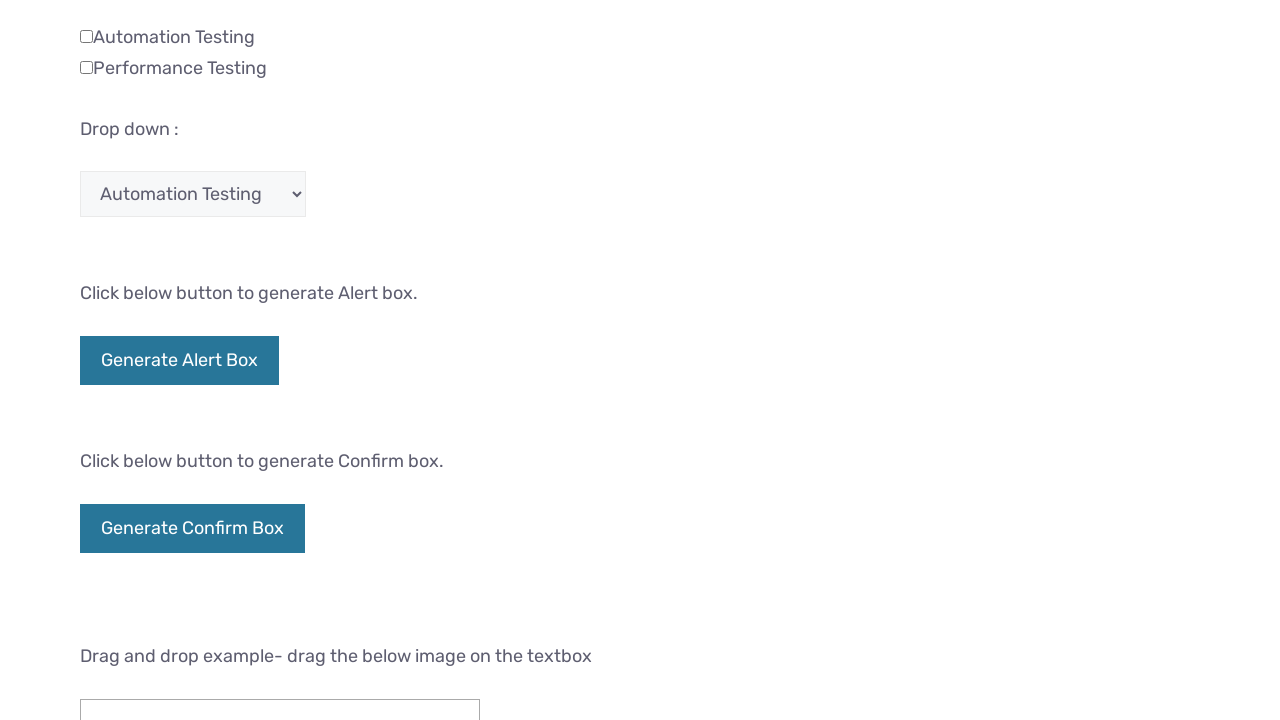

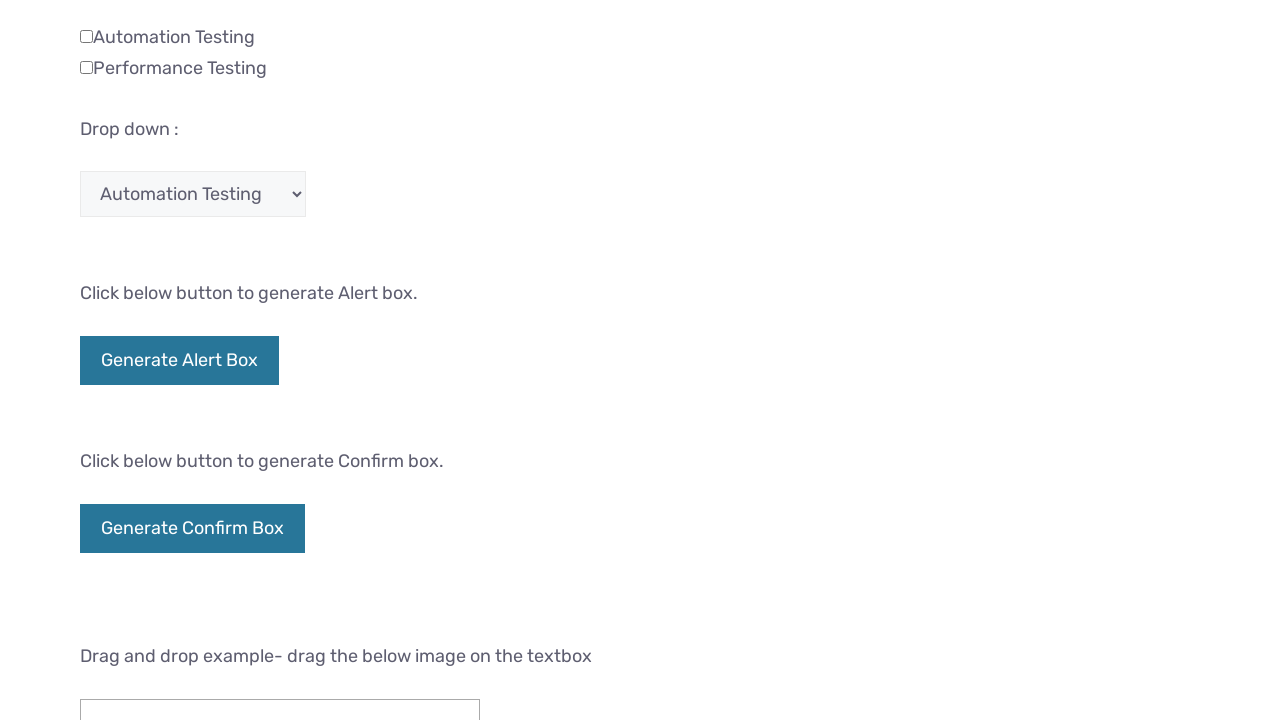